Tests multi-select dropdown functionality by selecting multiple options, verifying selections, and deselecting options

Starting URL: https://omayo.blogspot.com/

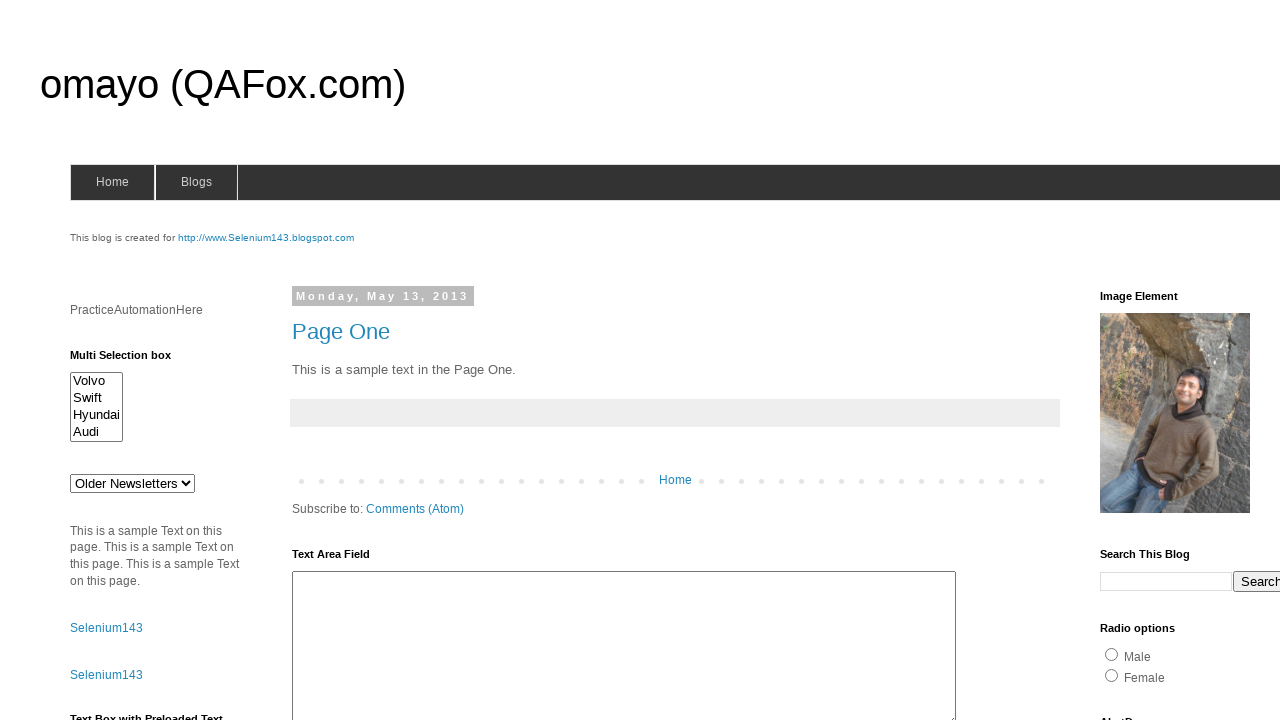

Located multi-select dropdown element
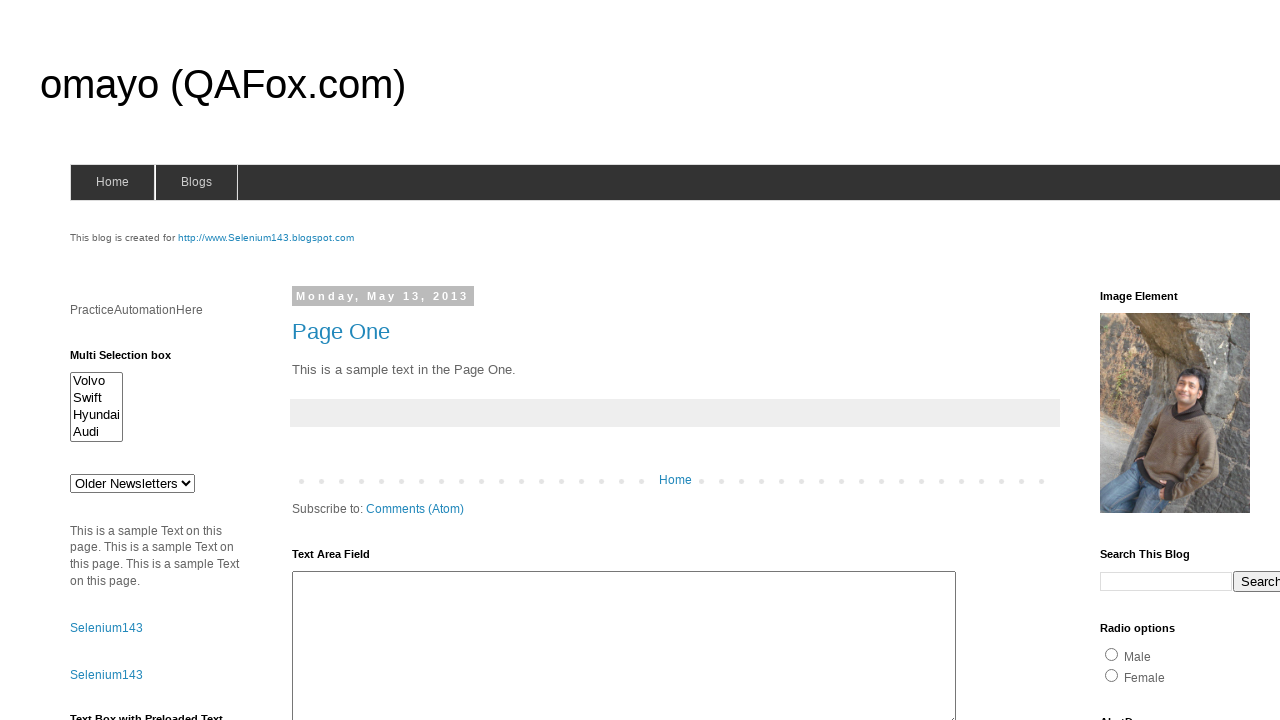

Selected 'Audi' option from multi-select dropdown on select[id^='multiselect']
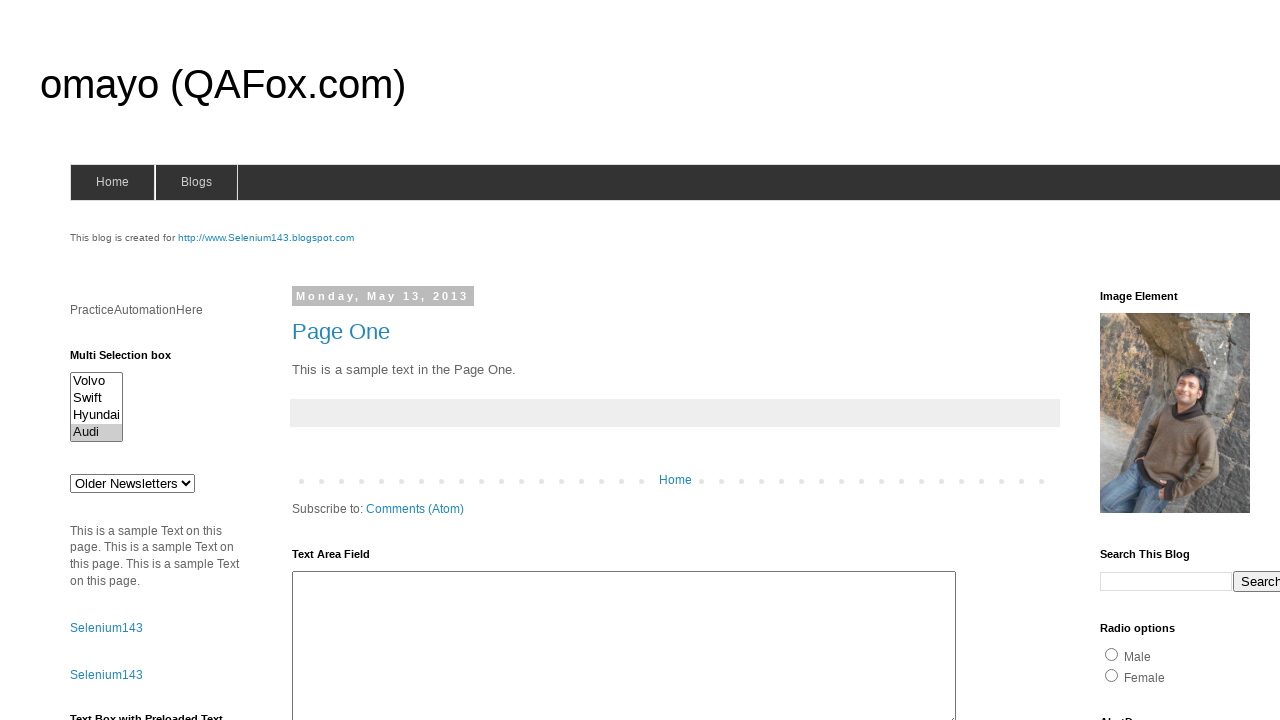

Selected 'Swift' option from multi-select dropdown on select[id^='multiselect']
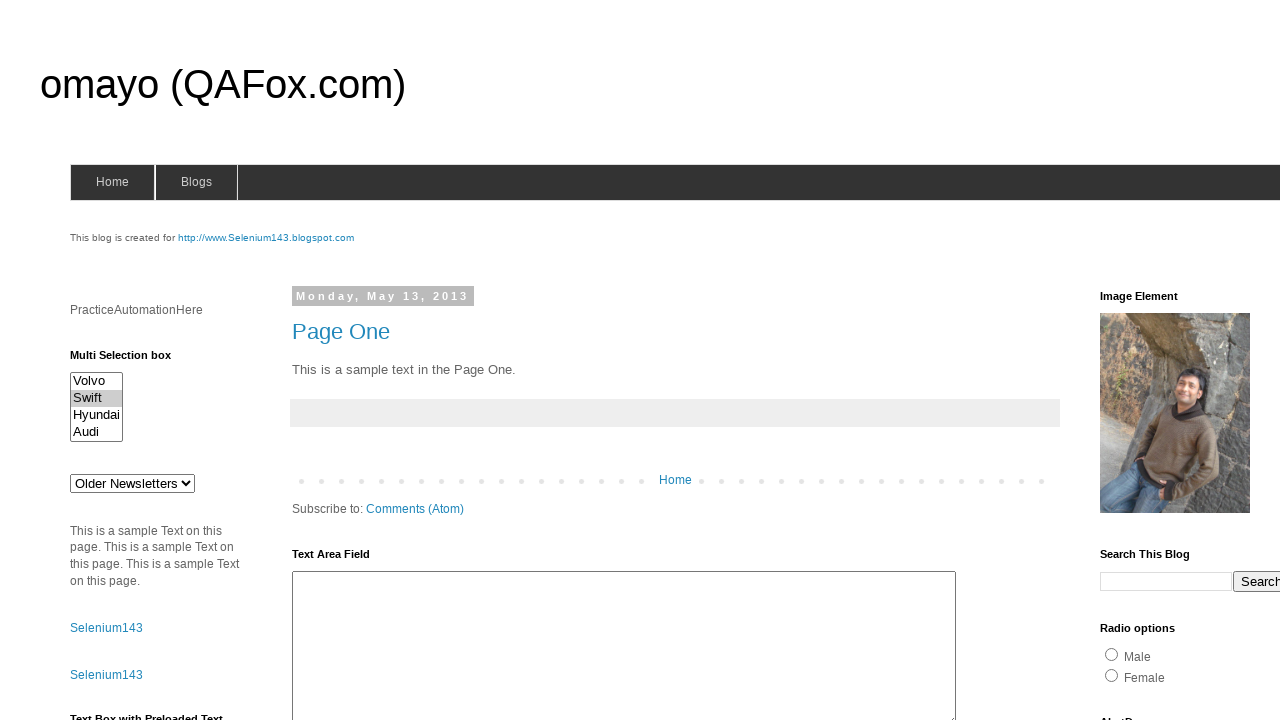

Selected 'Volvo' option from multi-select dropdown on select[id^='multiselect']
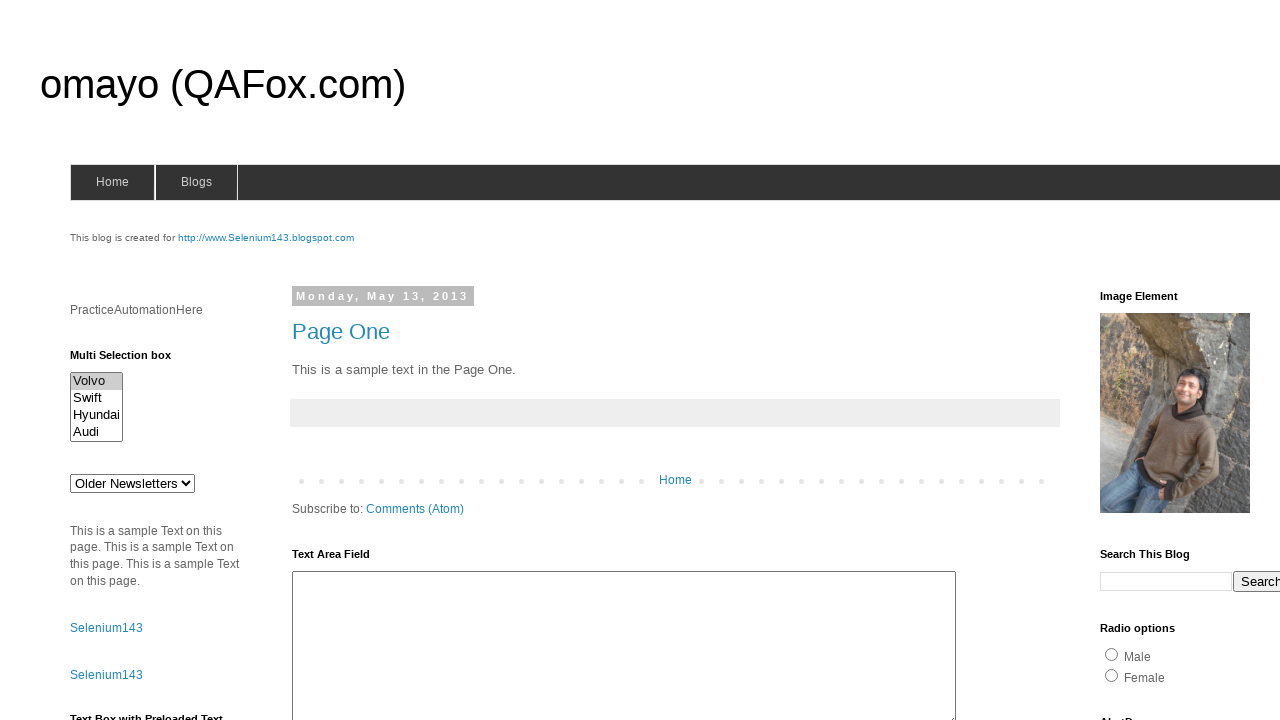

Selected 'Hyundai' option from multi-select dropdown on select[id^='multiselect']
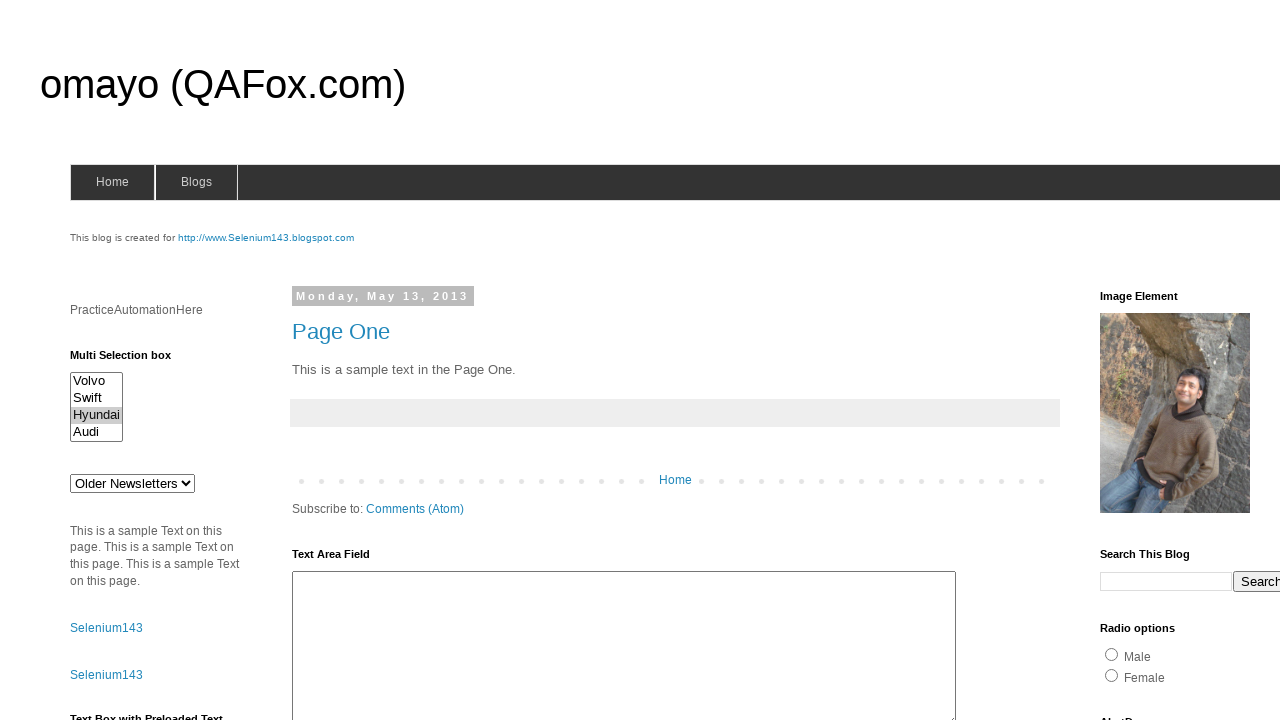

Retrieved all selected options from multi-select dropdown
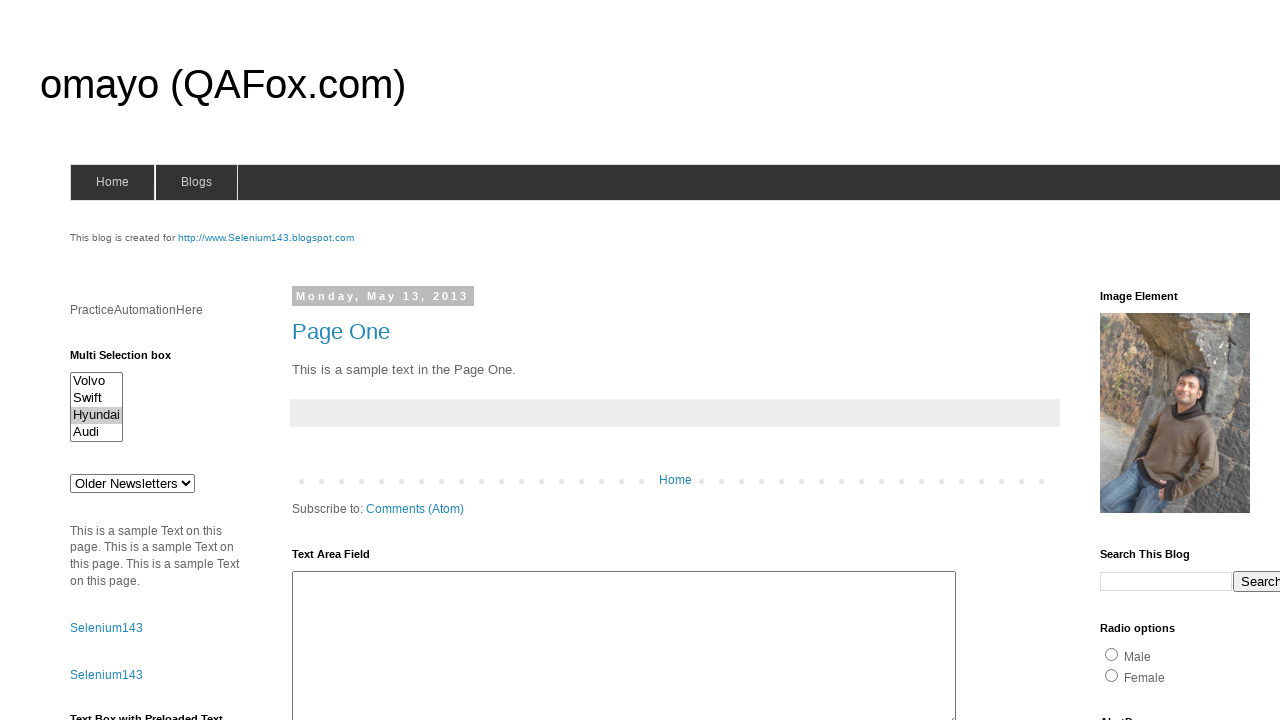

Deselected the second option by index
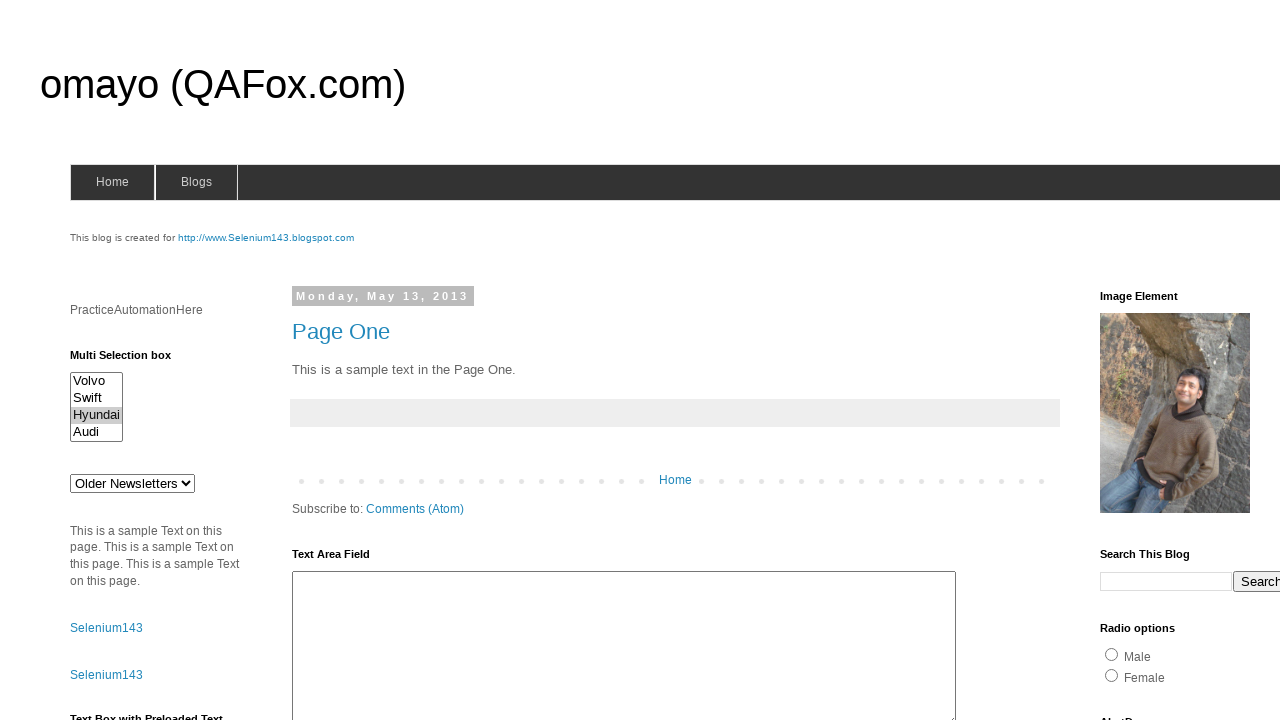

Deselected all options from multi-select dropdown
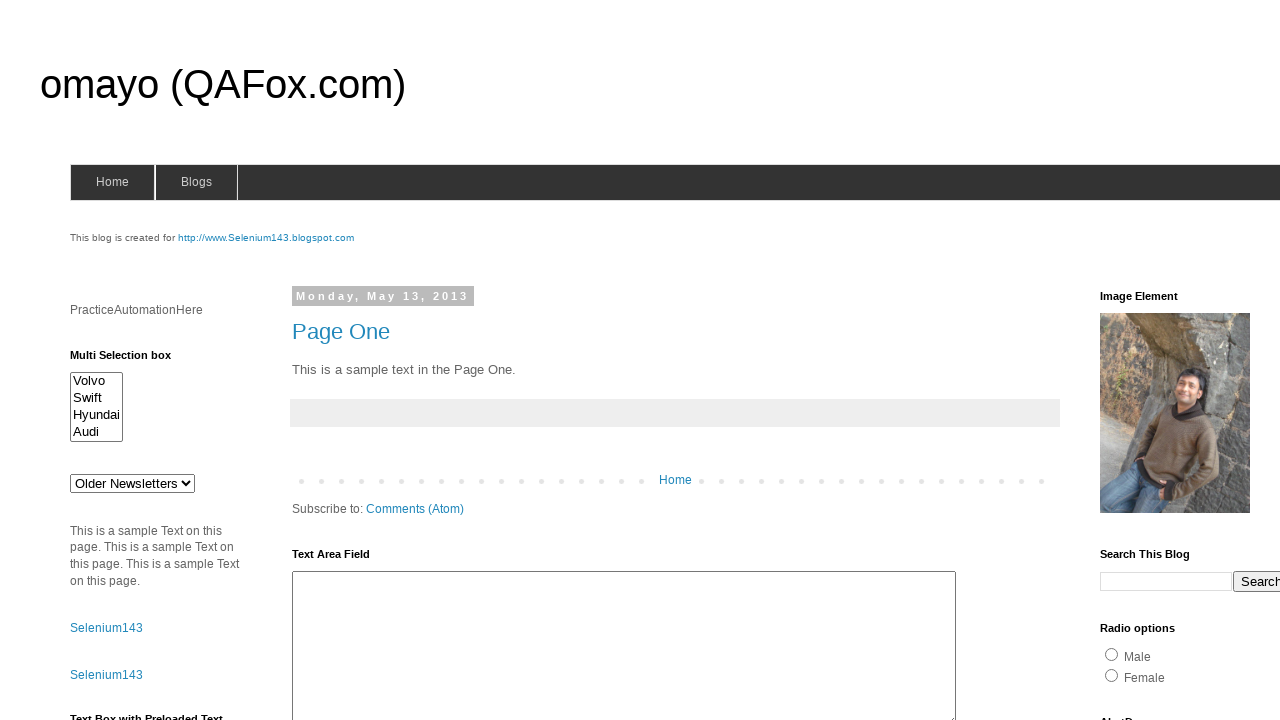

Counted total number of available options
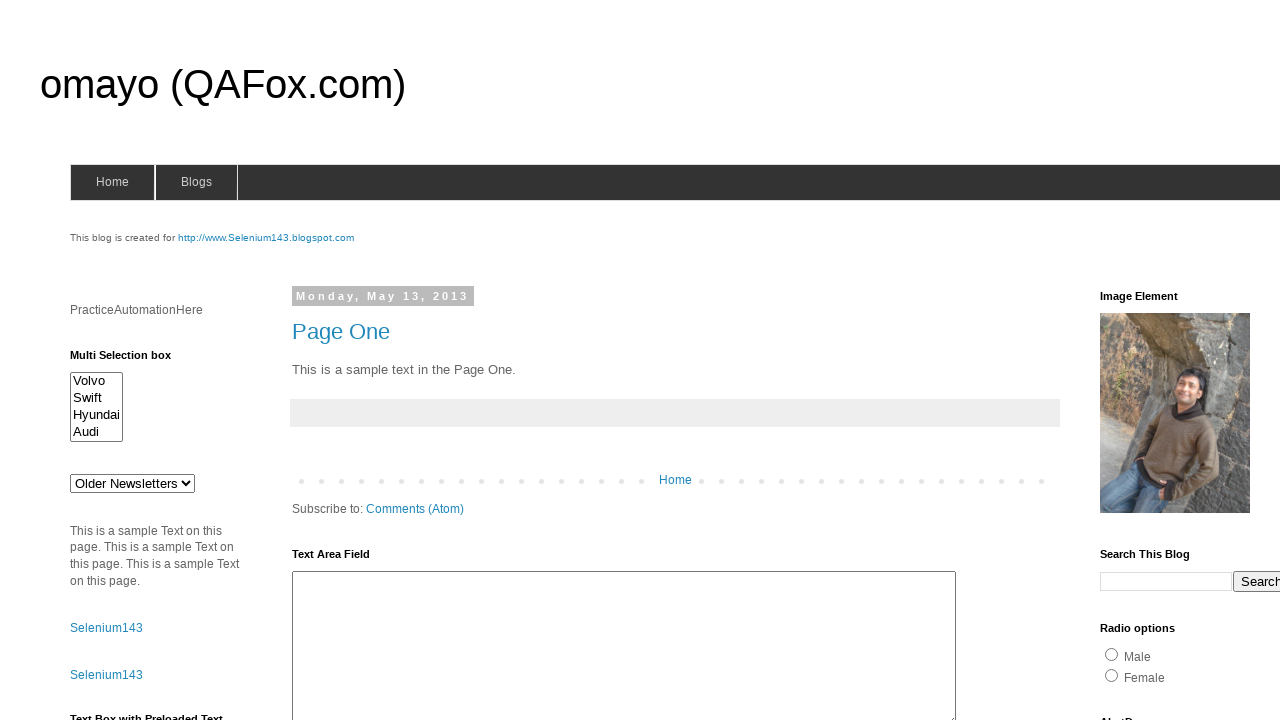

Retrieved all option texts from multi-select dropdown
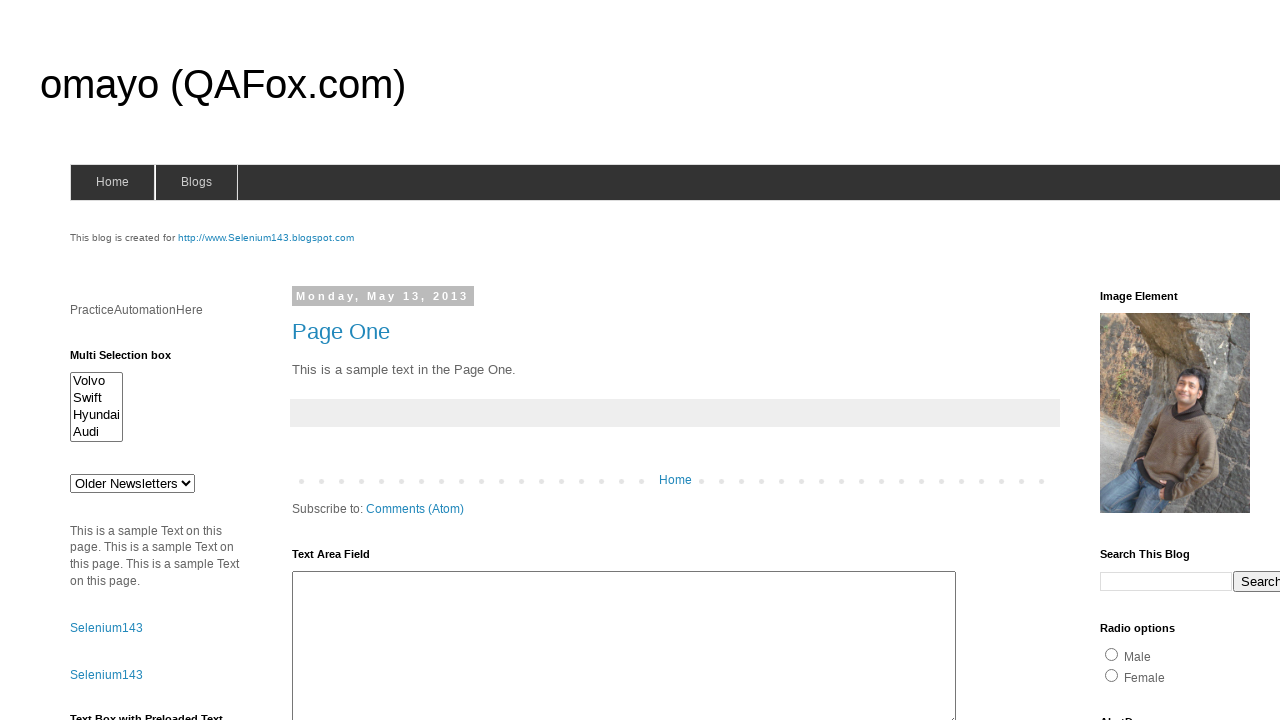

Verified that dropdown allows multiple selection
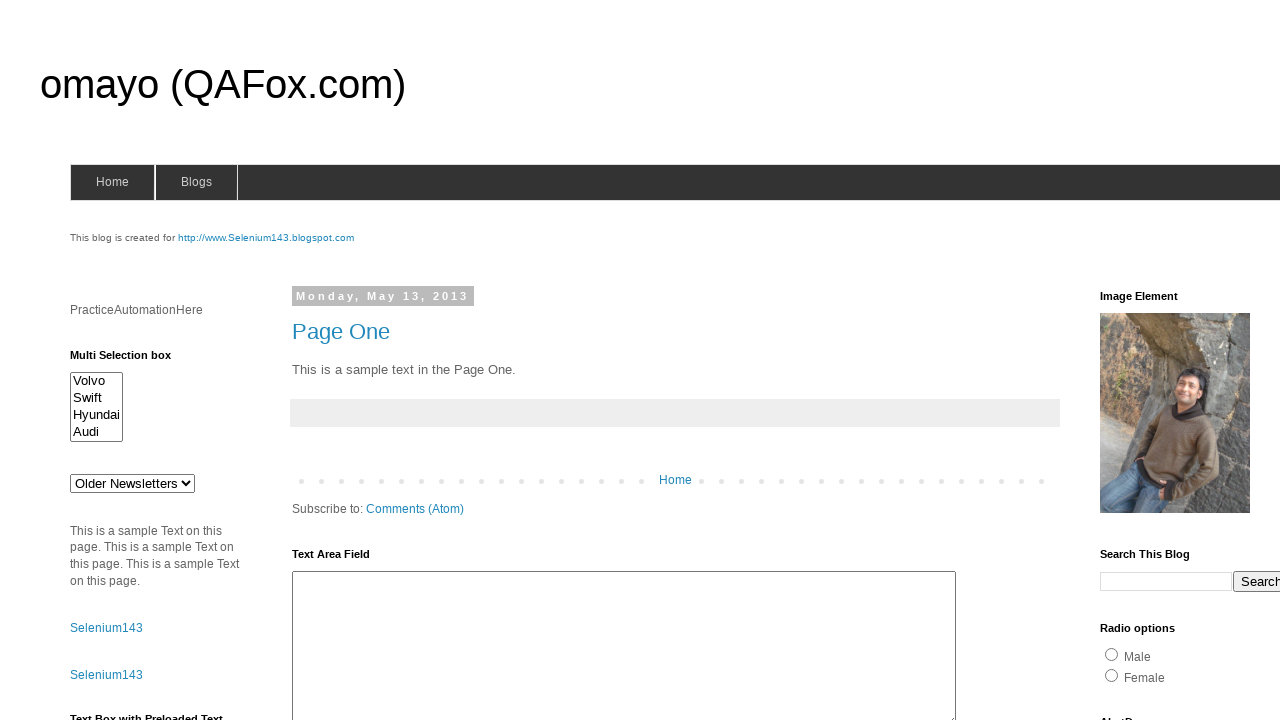

Selected multiple options: Volvo, Swift, and Audi on select[id^='multiselect']
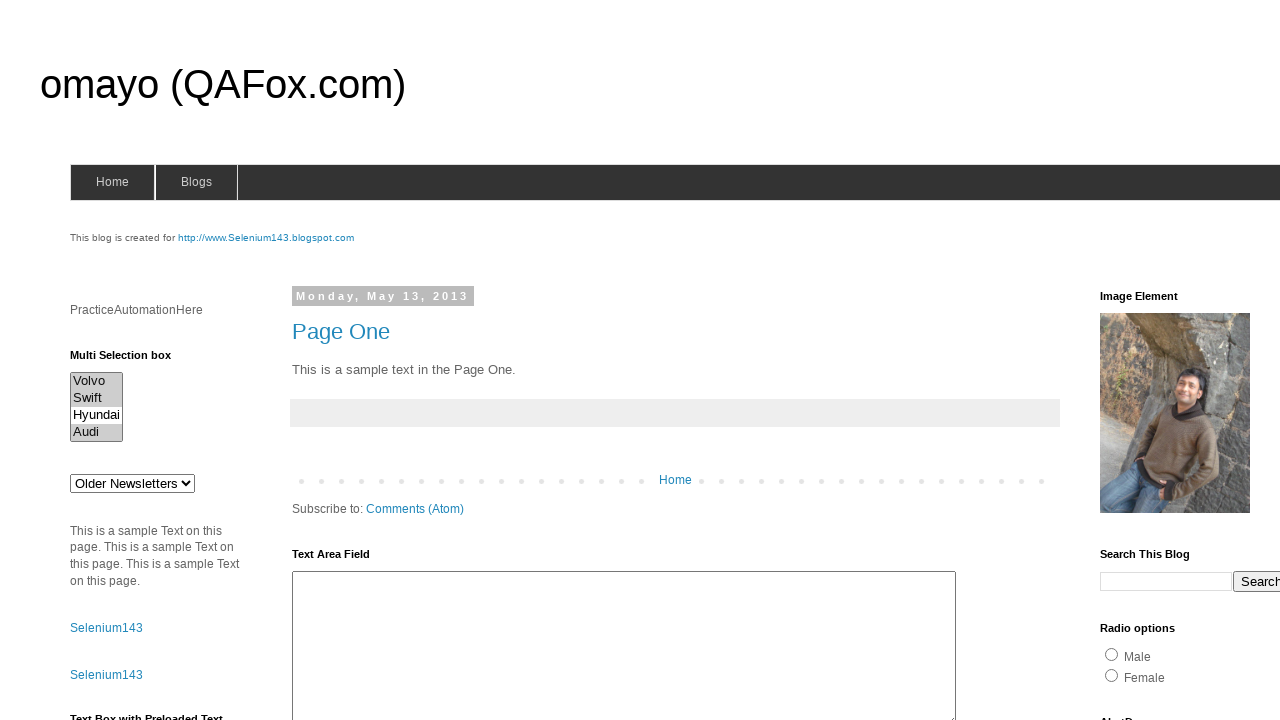

Retrieved the first selected option from multi-select dropdown
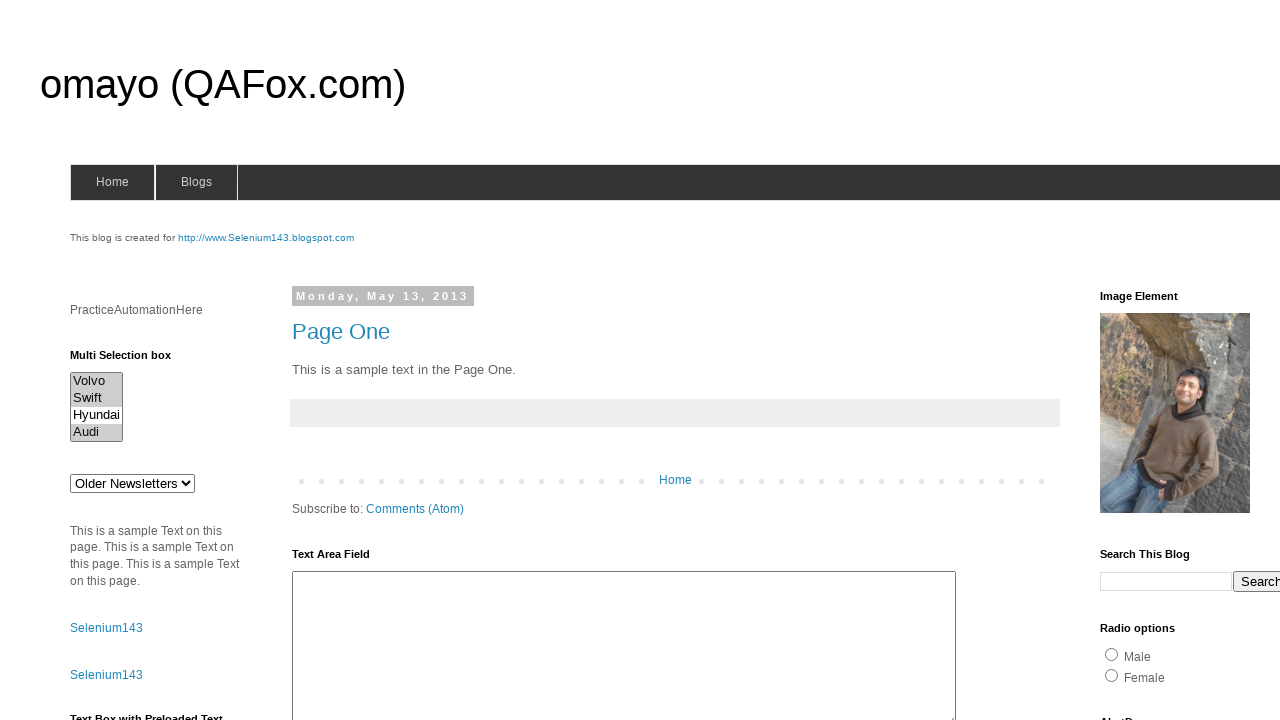

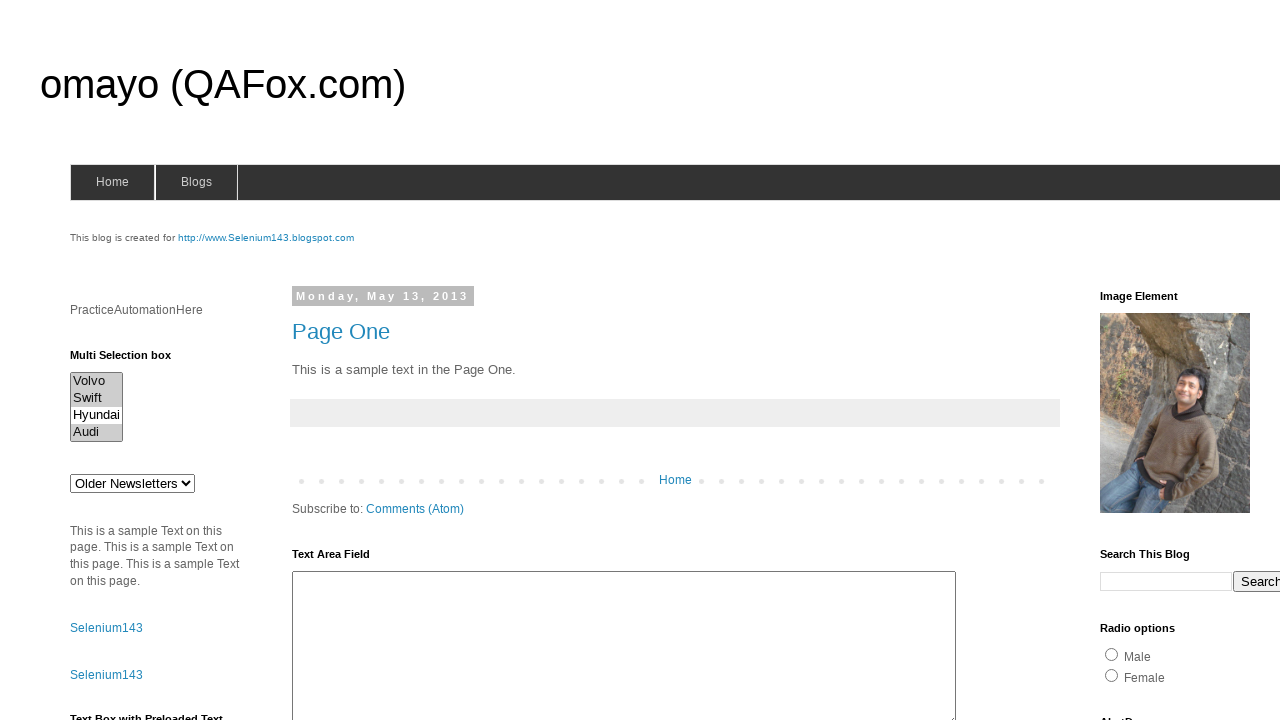